Tests editing a todo item by double-clicking, filling new text, and pressing Enter

Starting URL: https://demo.playwright.dev/todomvc

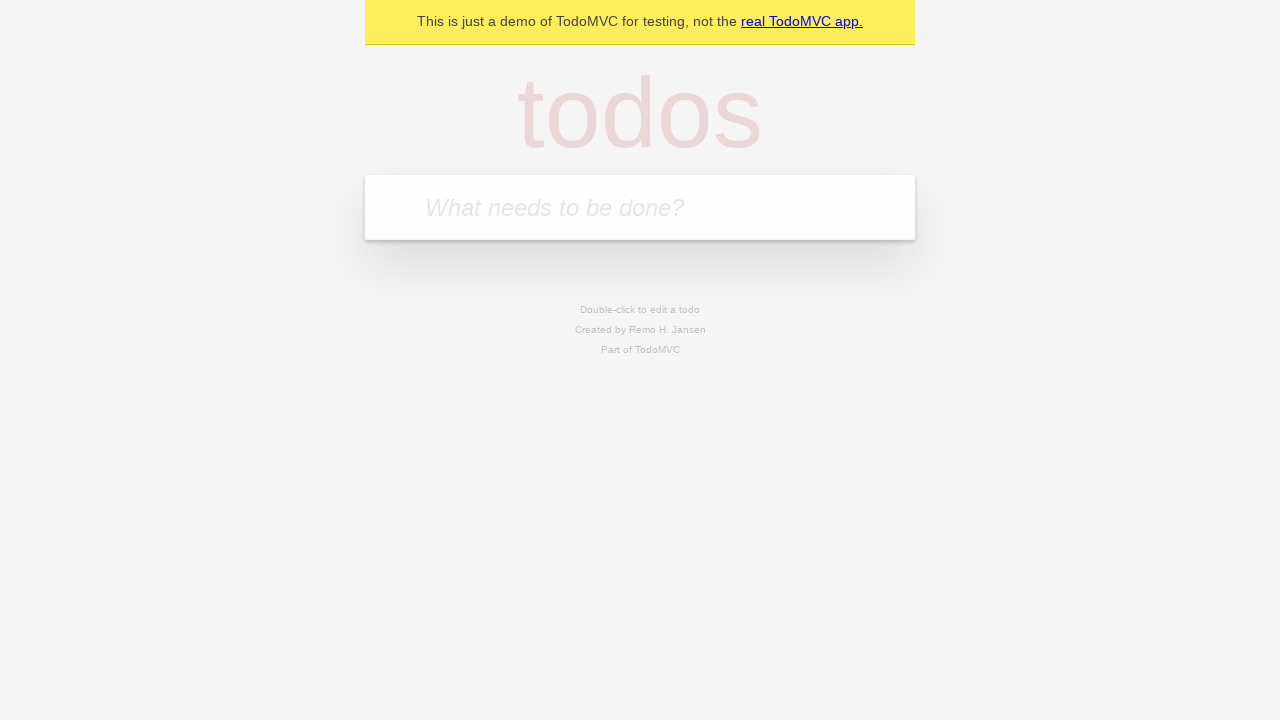

Filled todo input with 'buy some cheese' on internal:attr=[placeholder="What needs to be done?"i]
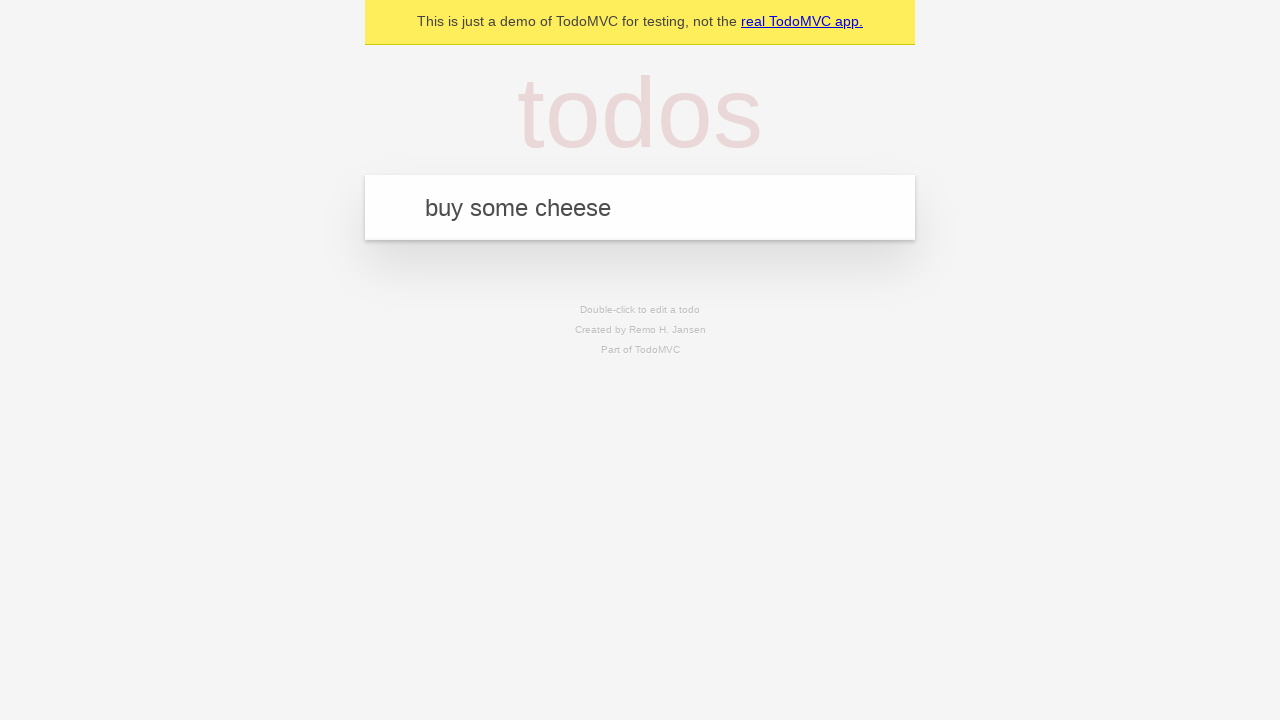

Pressed Enter to create first todo on internal:attr=[placeholder="What needs to be done?"i]
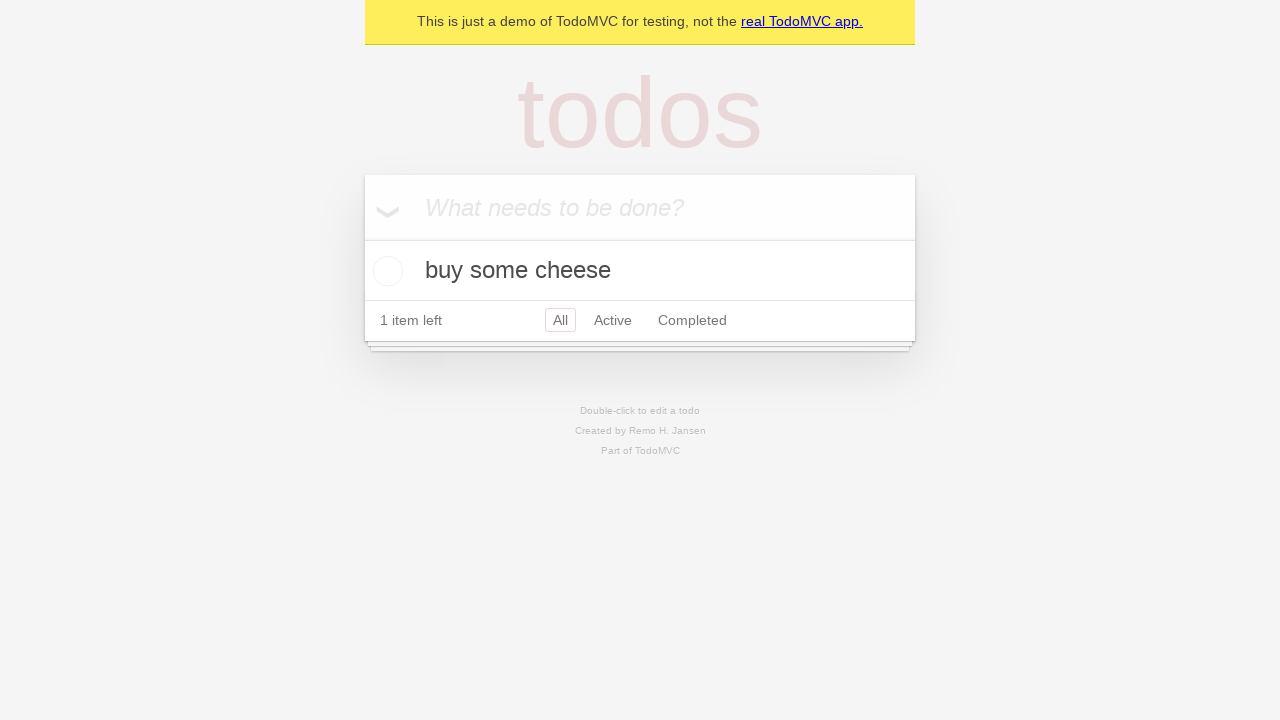

Filled todo input with 'feed the cat' on internal:attr=[placeholder="What needs to be done?"i]
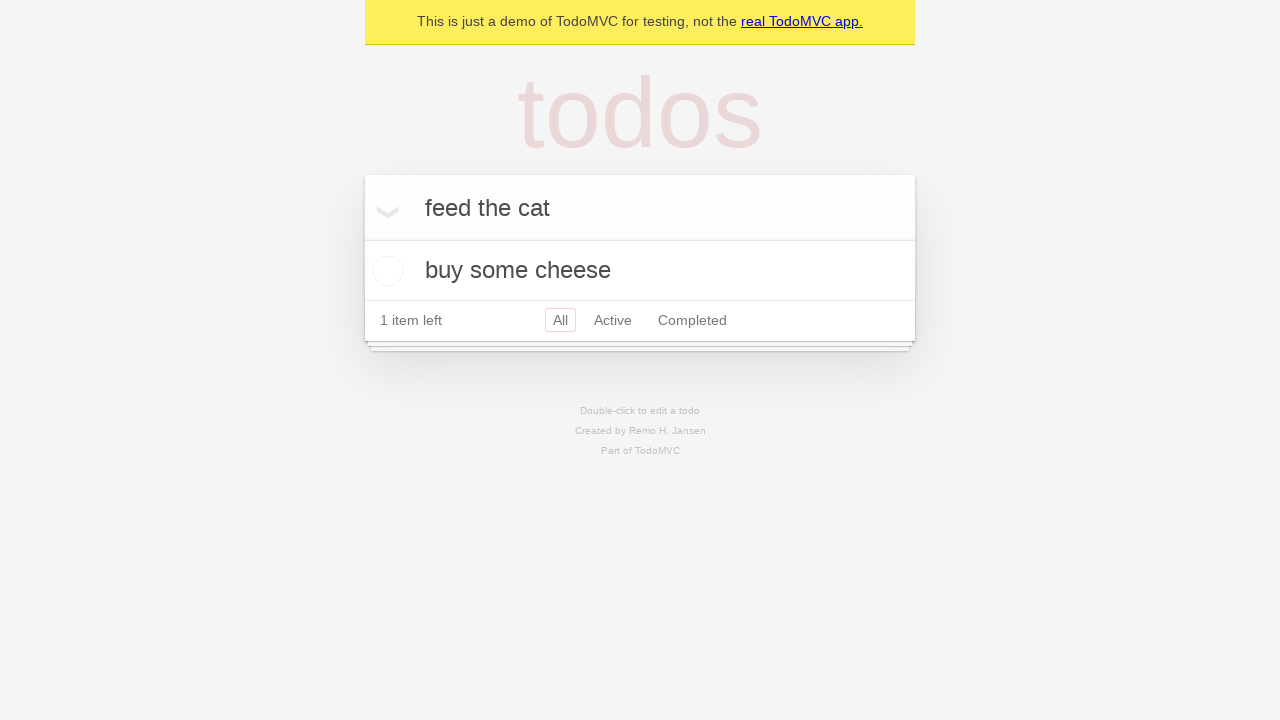

Pressed Enter to create second todo on internal:attr=[placeholder="What needs to be done?"i]
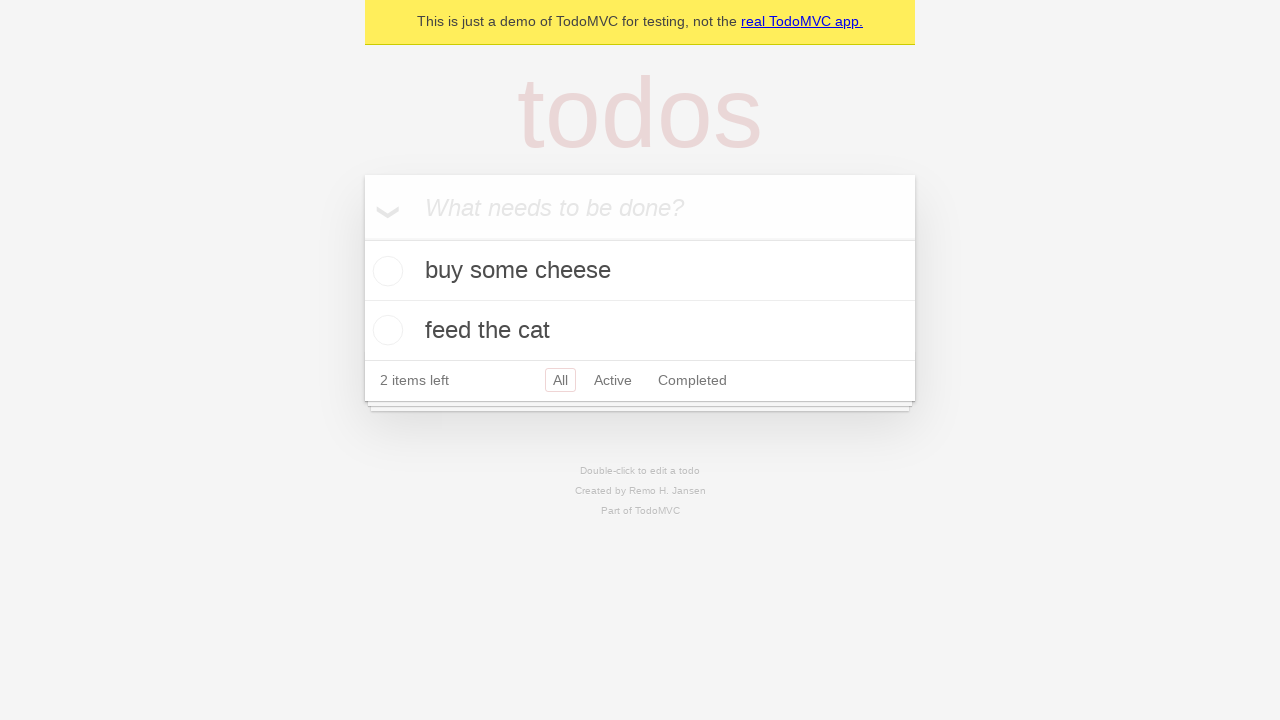

Filled todo input with 'book a doctors appointment' on internal:attr=[placeholder="What needs to be done?"i]
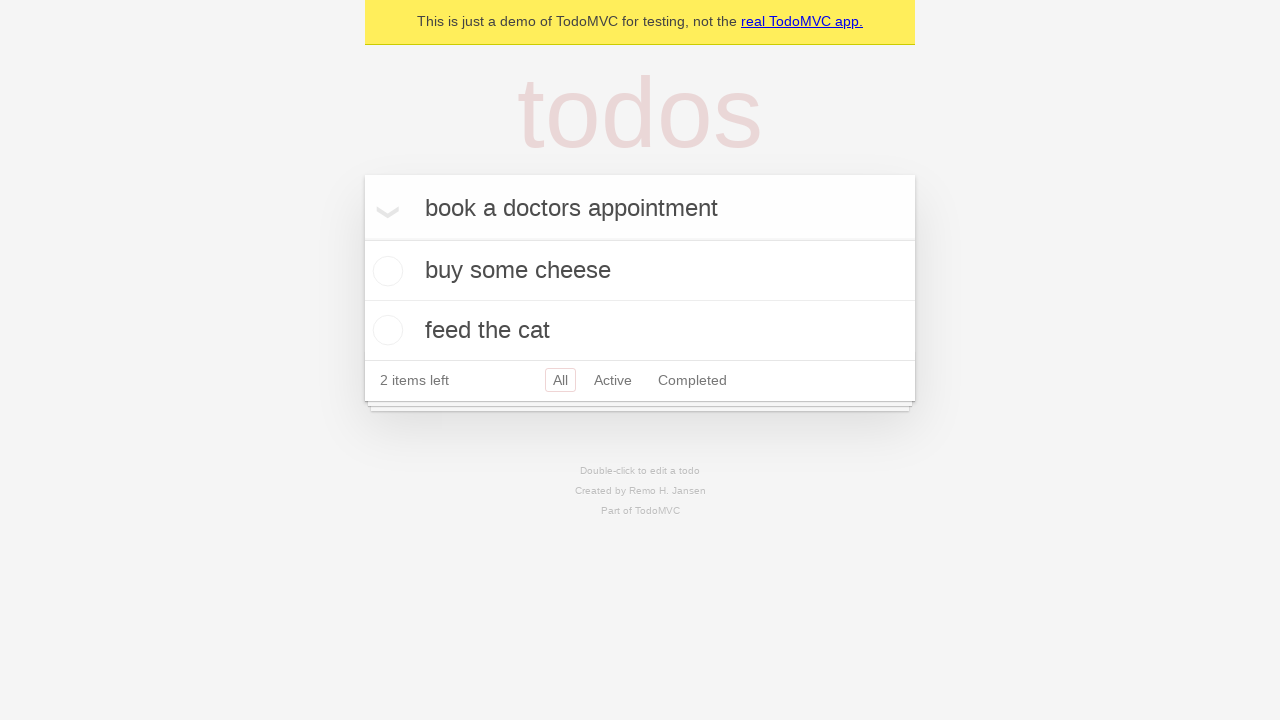

Pressed Enter to create third todo on internal:attr=[placeholder="What needs to be done?"i]
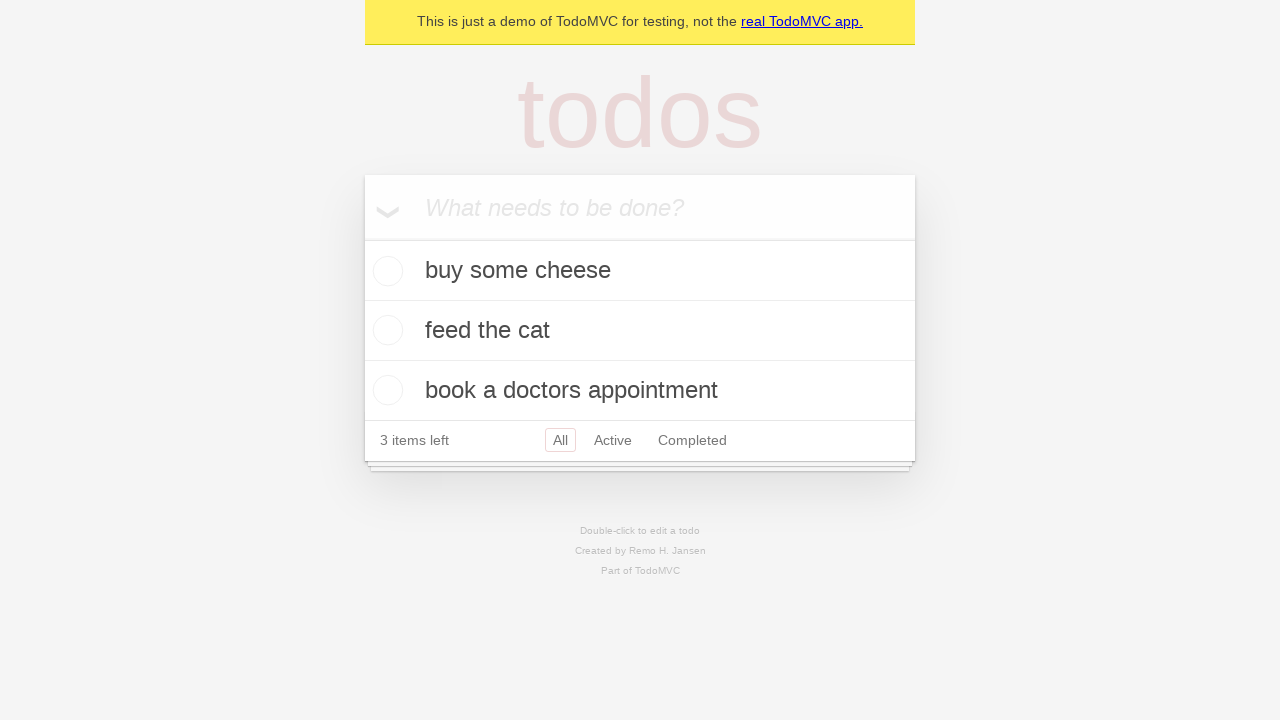

Double-clicked second todo item to enter edit mode at (640, 331) on internal:testid=[data-testid="todo-item"s] >> nth=1
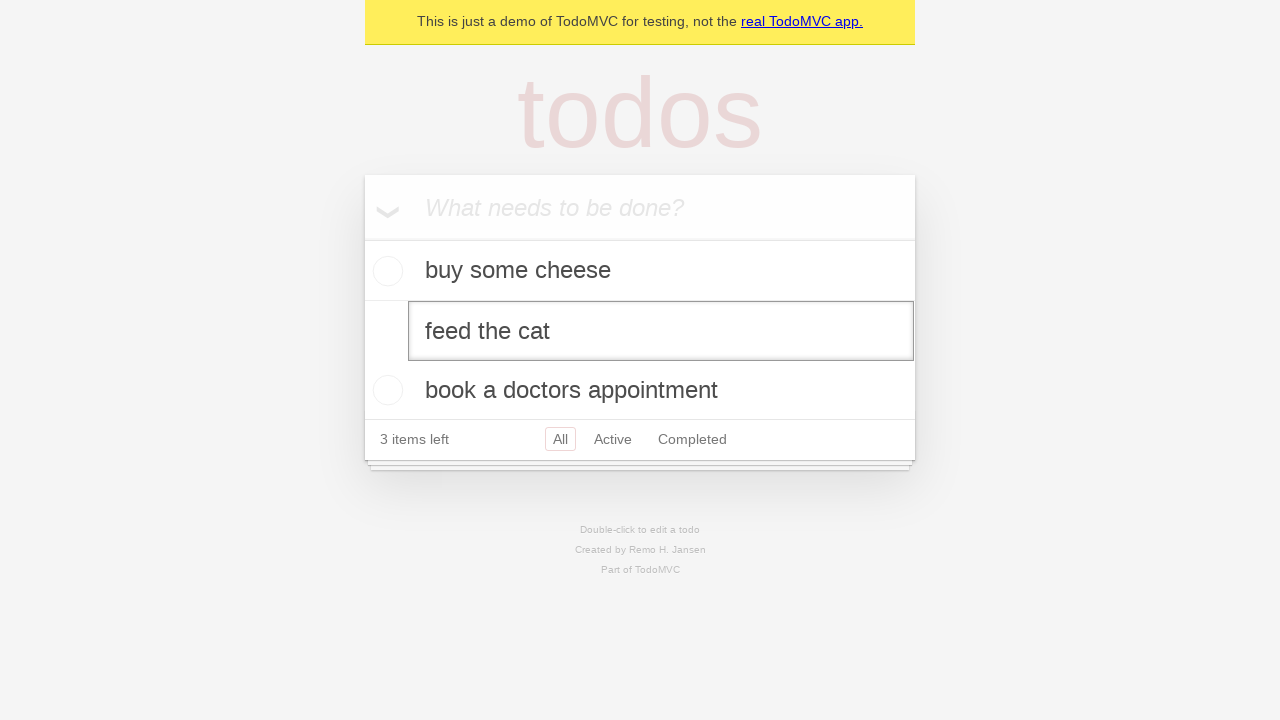

Filled edit textbox with 'buy some sausages' on internal:testid=[data-testid="todo-item"s] >> nth=1 >> internal:role=textbox[nam
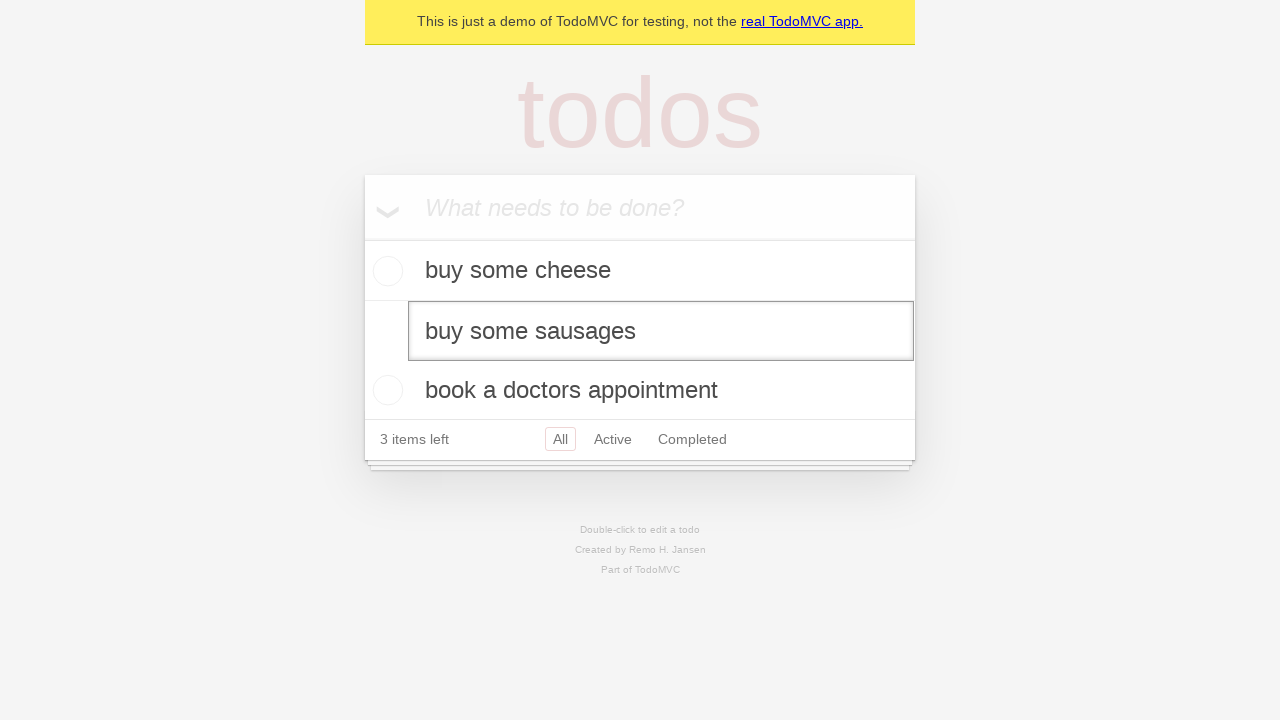

Pressed Enter to confirm edit and save new todo text on internal:testid=[data-testid="todo-item"s] >> nth=1 >> internal:role=textbox[nam
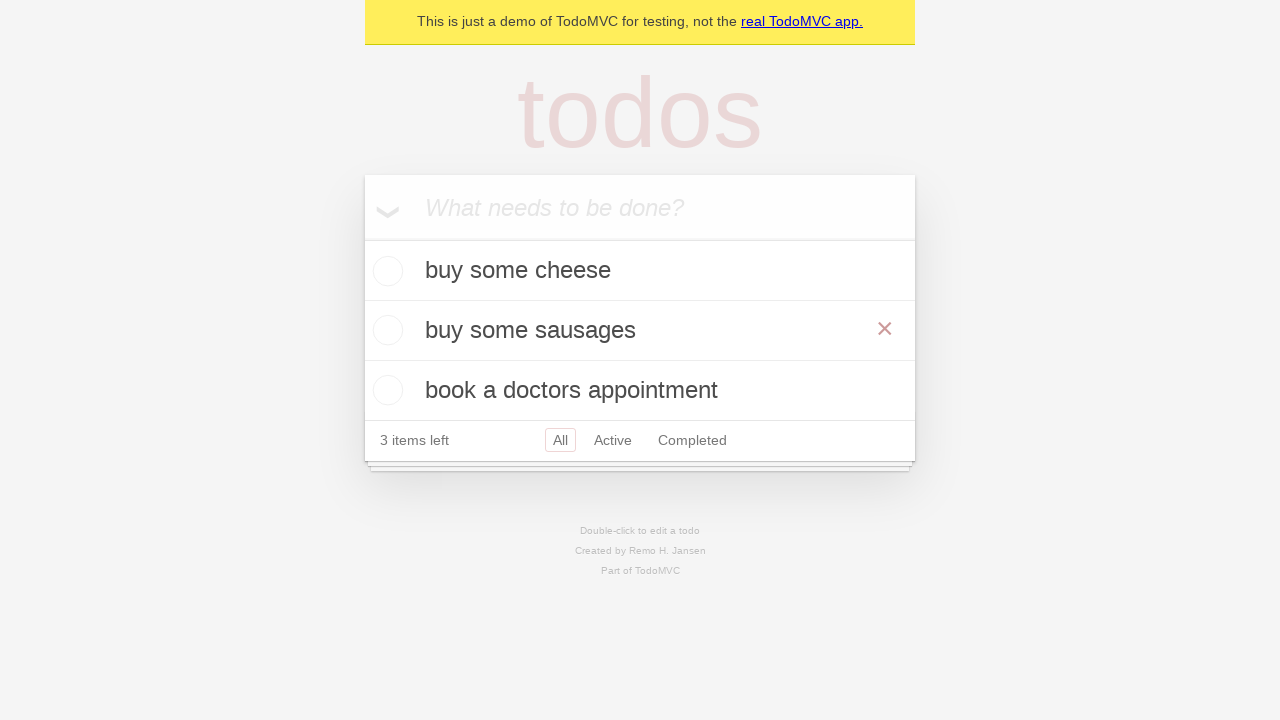

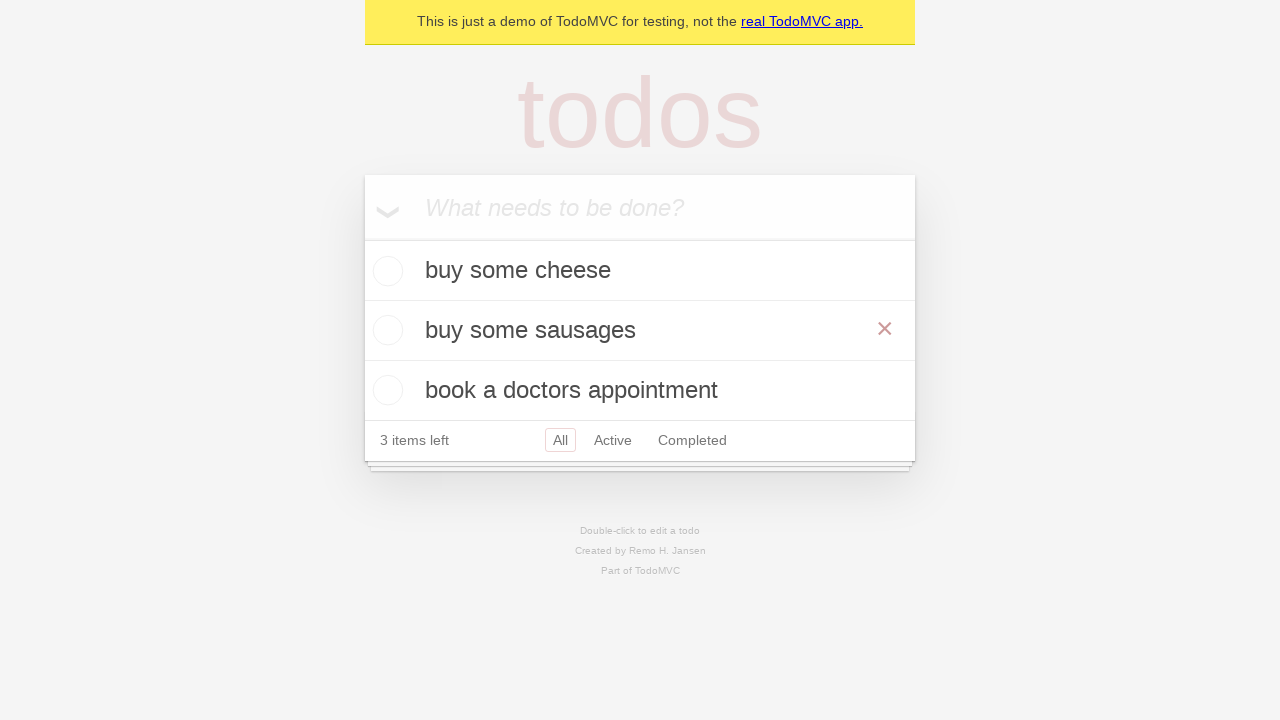